Tests dynamic loading functionality by clicking on Example 1 link, triggering the loading, and waiting for the dynamically loaded content to appear

Starting URL: https://the-internet.herokuapp.com/dynamic_loading

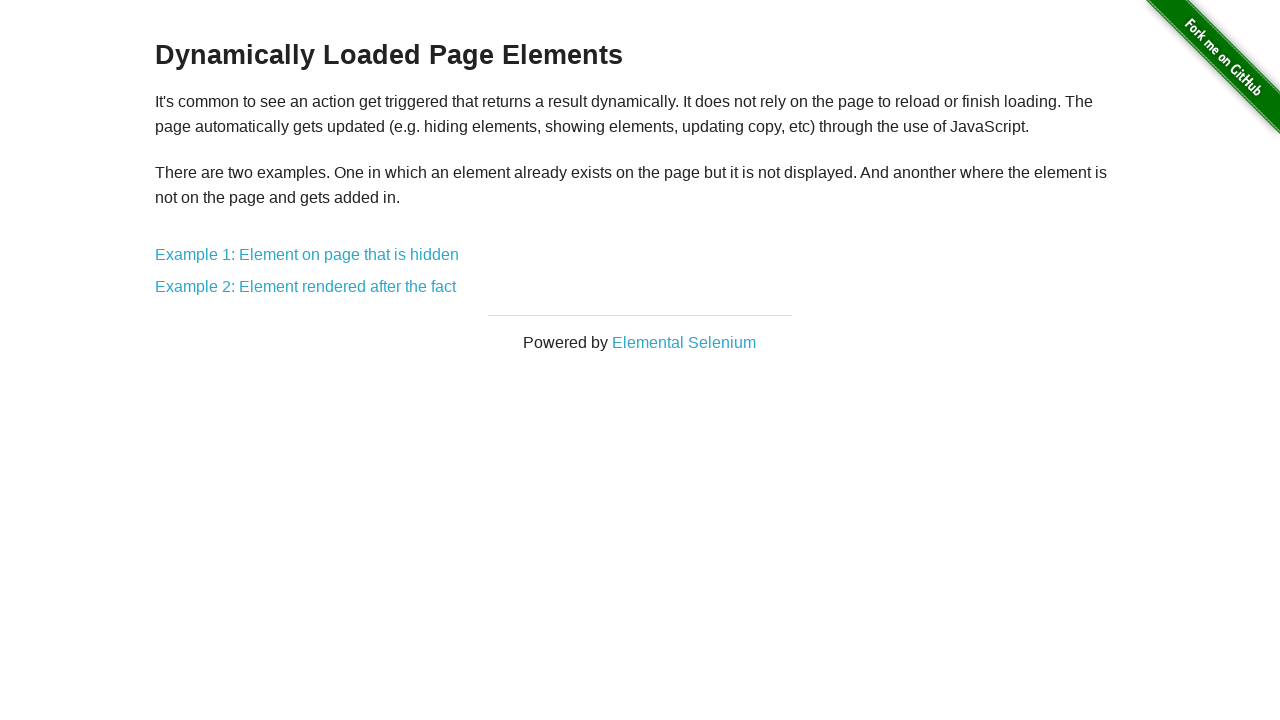

Clicked on Example 1 link at (307, 255) on xpath=//*[@id='content']/div/a[1]
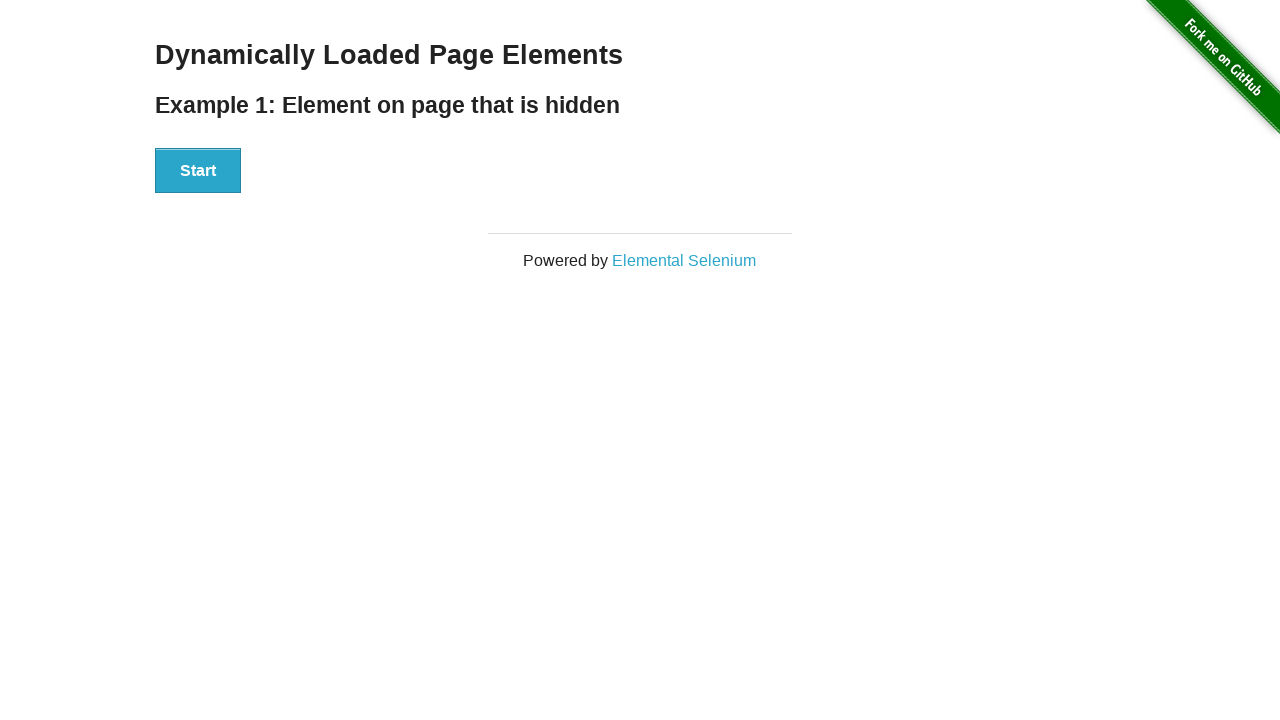

Clicked the Start button to trigger dynamic loading at (198, 171) on xpath=//*[@id='start']/button
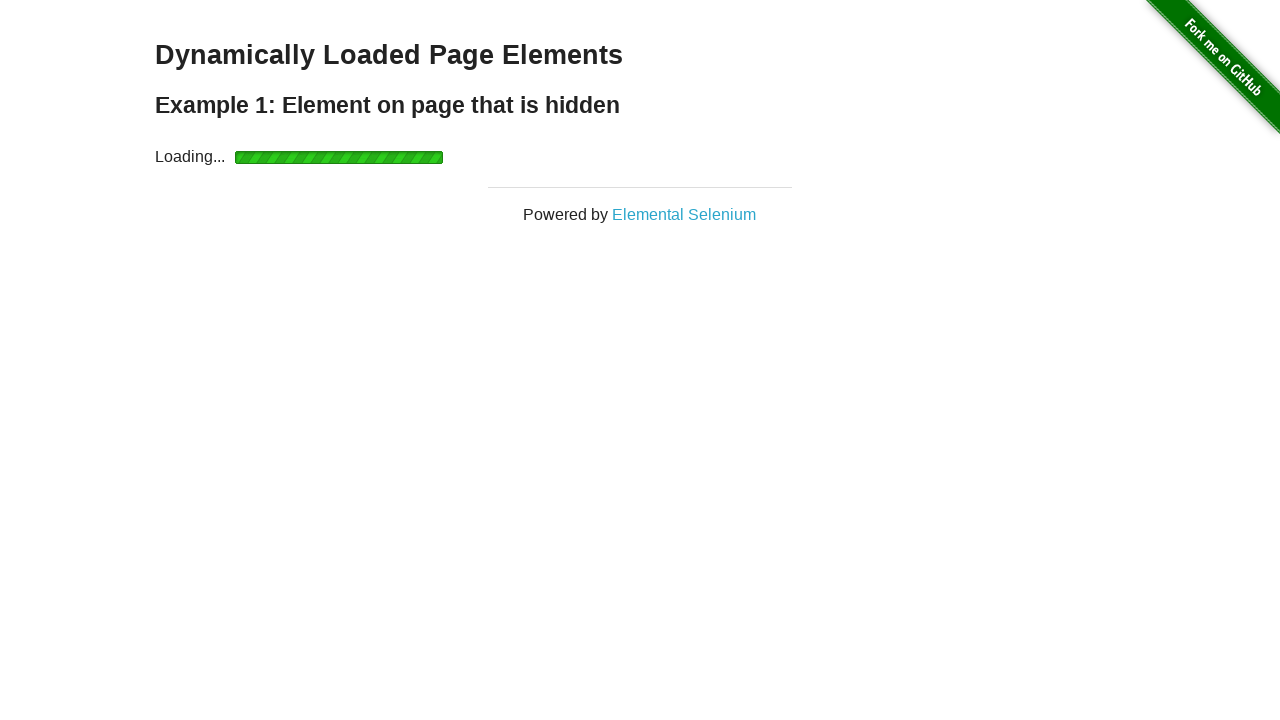

Dynamically loaded content appeared (h4 element visible)
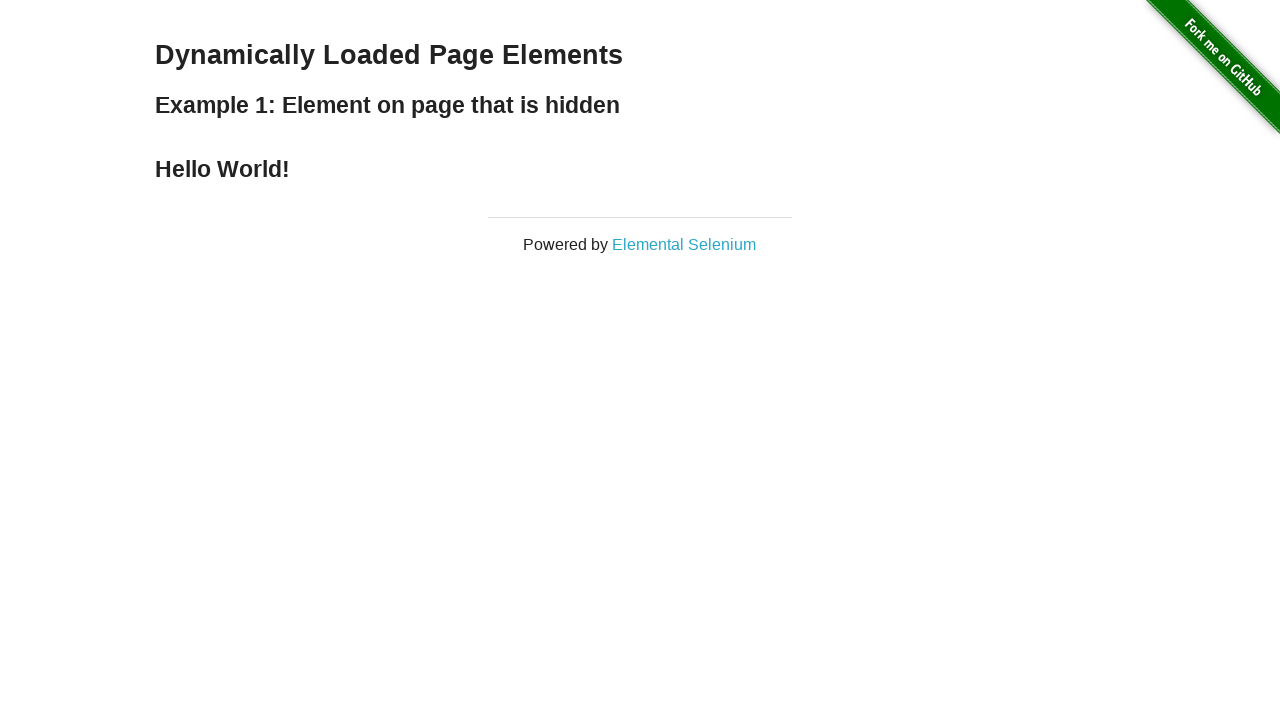

Navigated back to the previous page
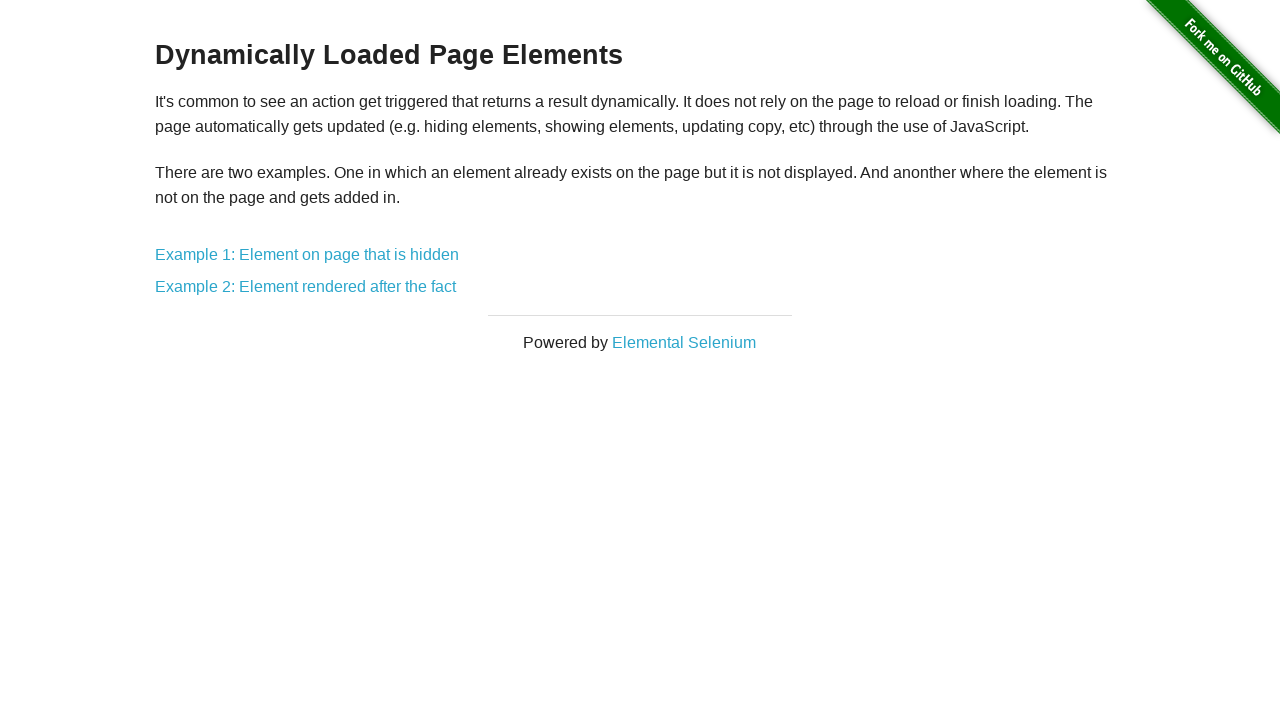

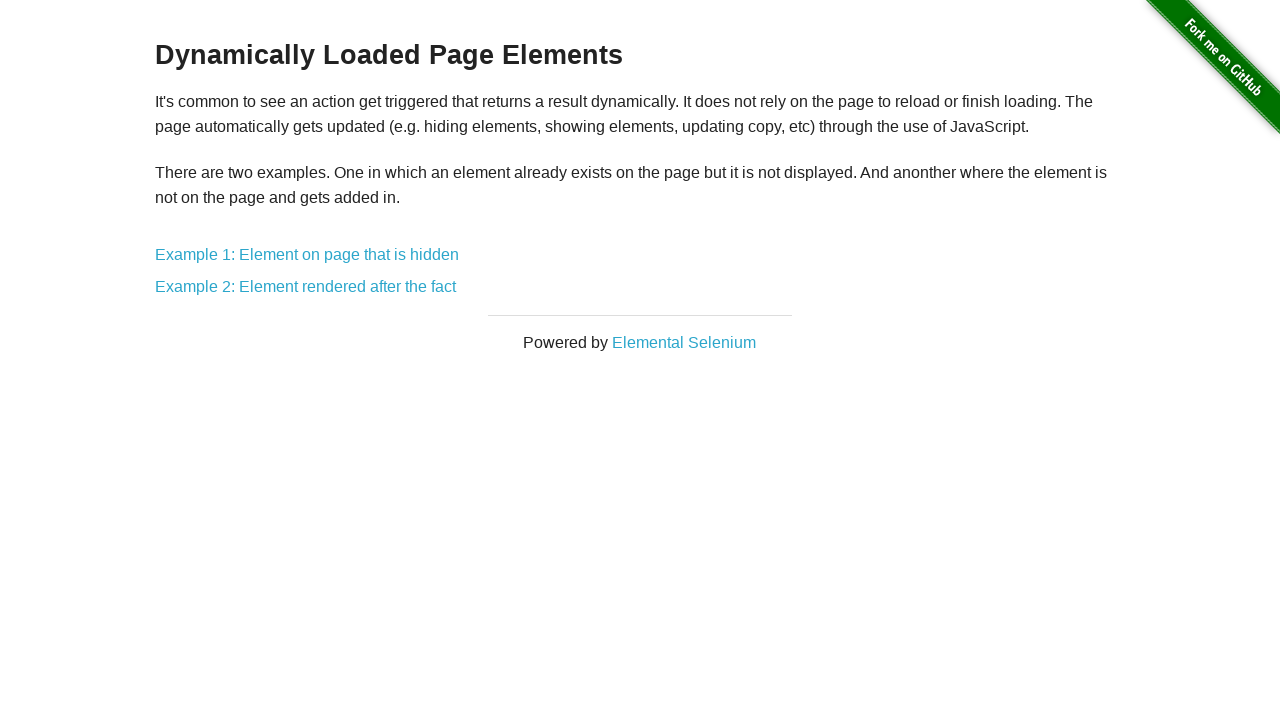